Tests that other controls are hidden when editing a todo item by double-clicking on it.

Starting URL: https://demo.playwright.dev/todomvc

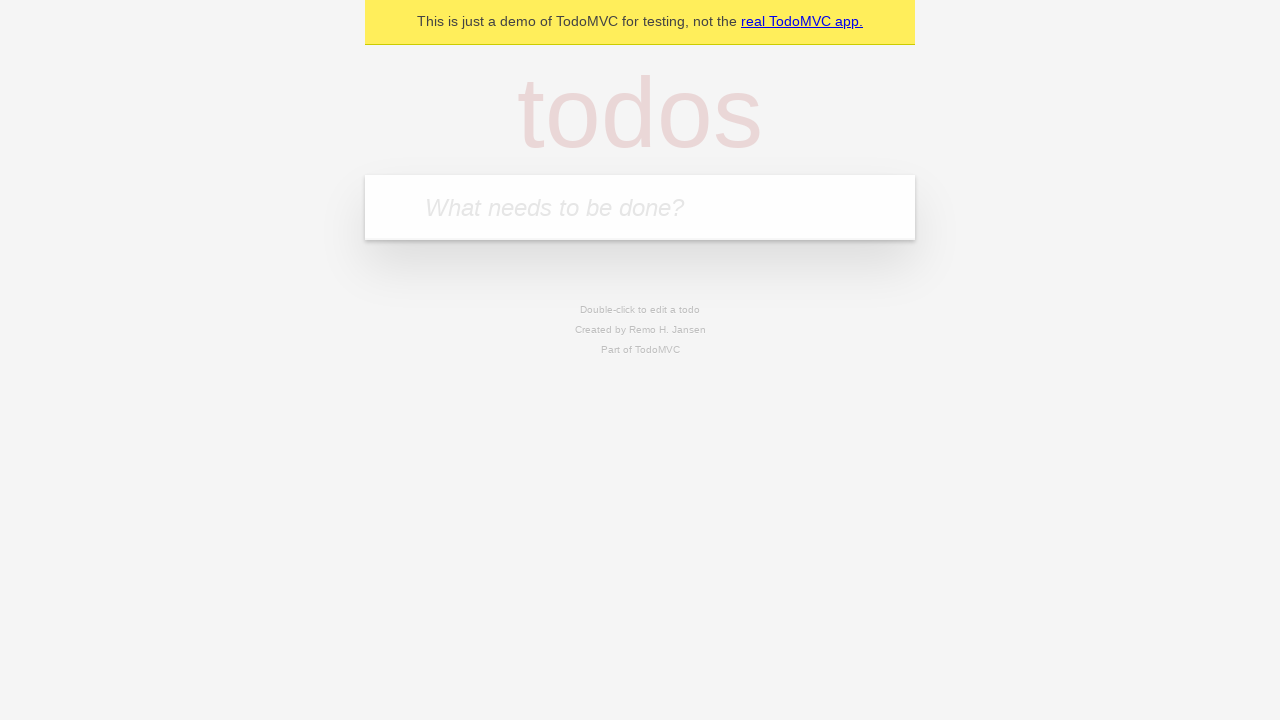

Filled input field with 'buy some cheese' on internal:attr=[placeholder="What needs to be done?"i]
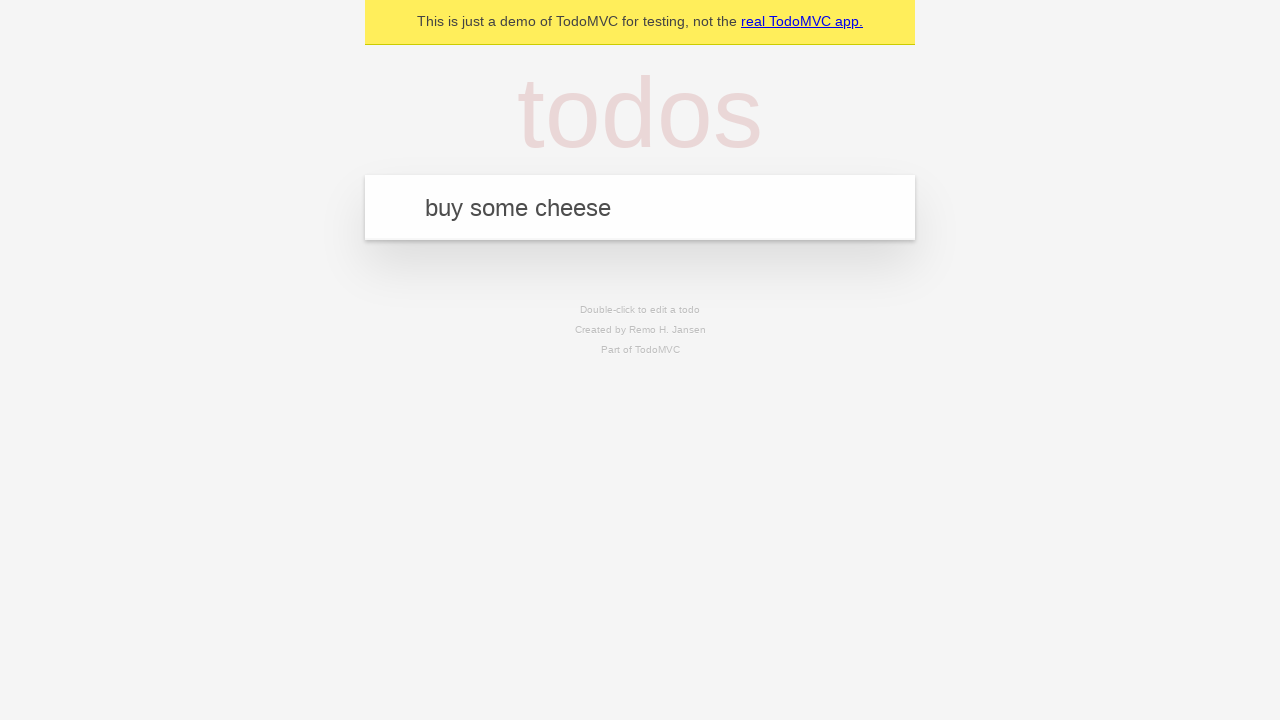

Pressed Enter to create first todo on internal:attr=[placeholder="What needs to be done?"i]
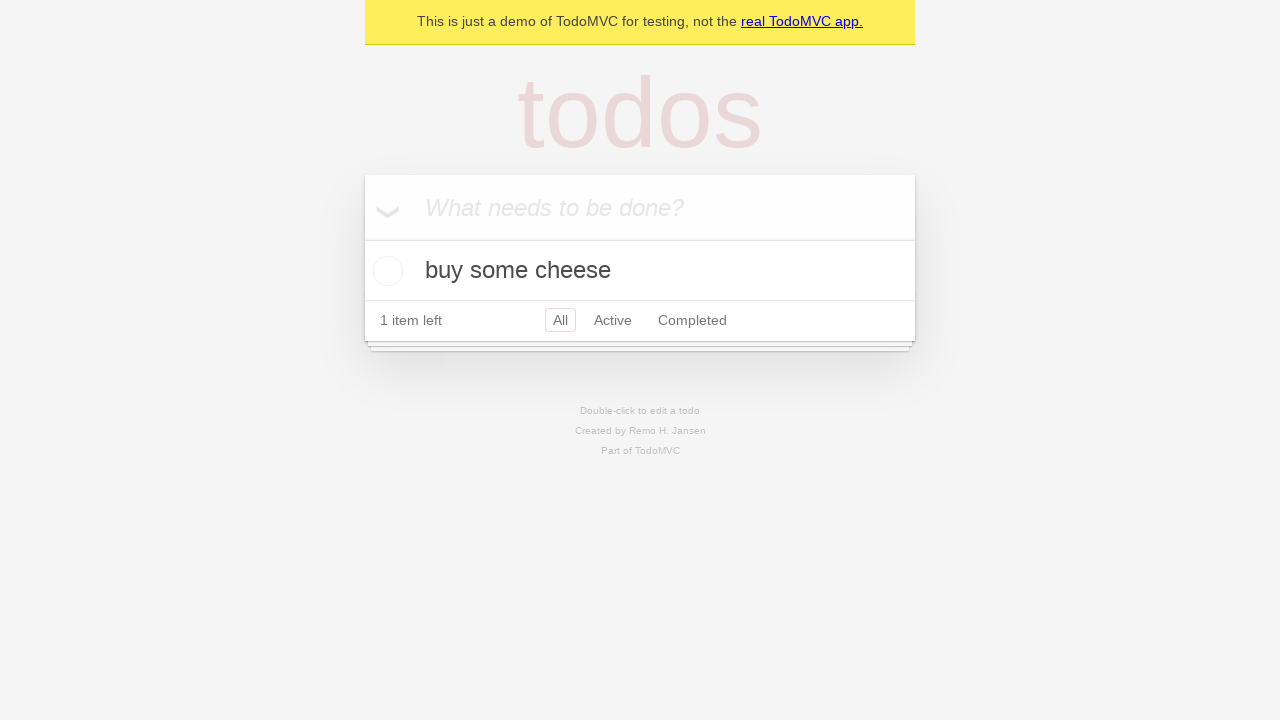

Filled input field with 'feed the cat' on internal:attr=[placeholder="What needs to be done?"i]
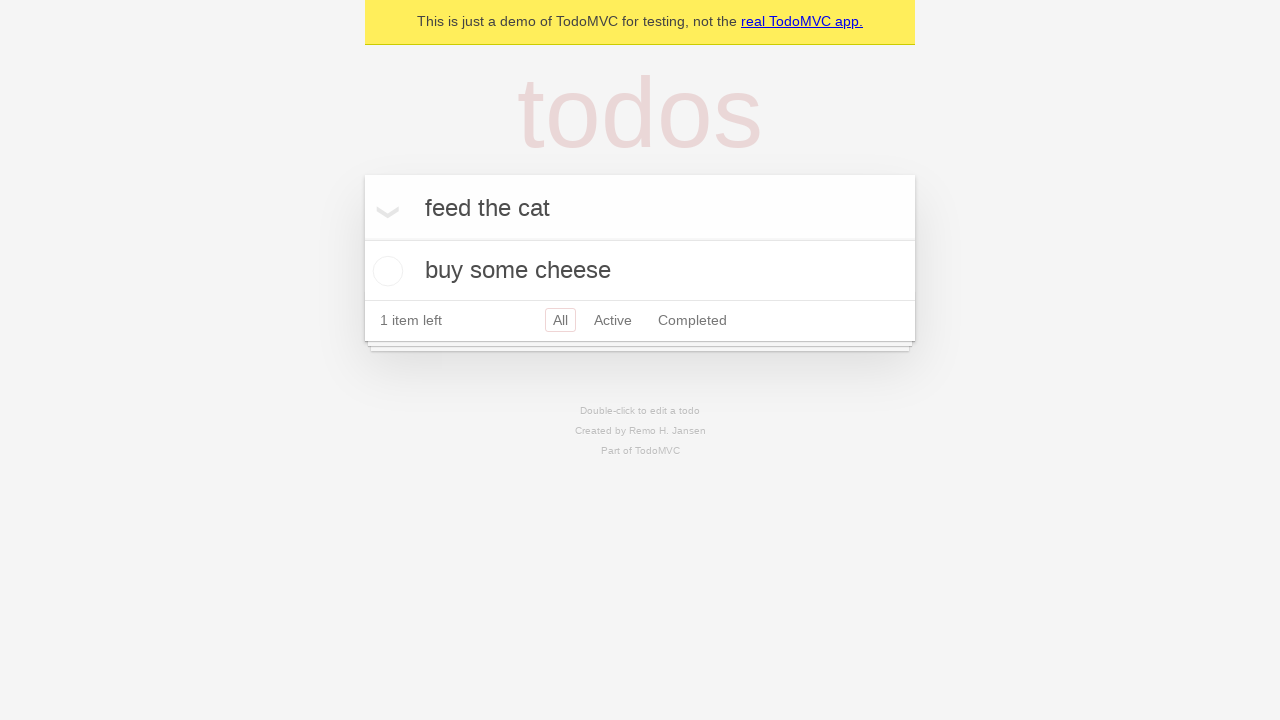

Pressed Enter to create second todo on internal:attr=[placeholder="What needs to be done?"i]
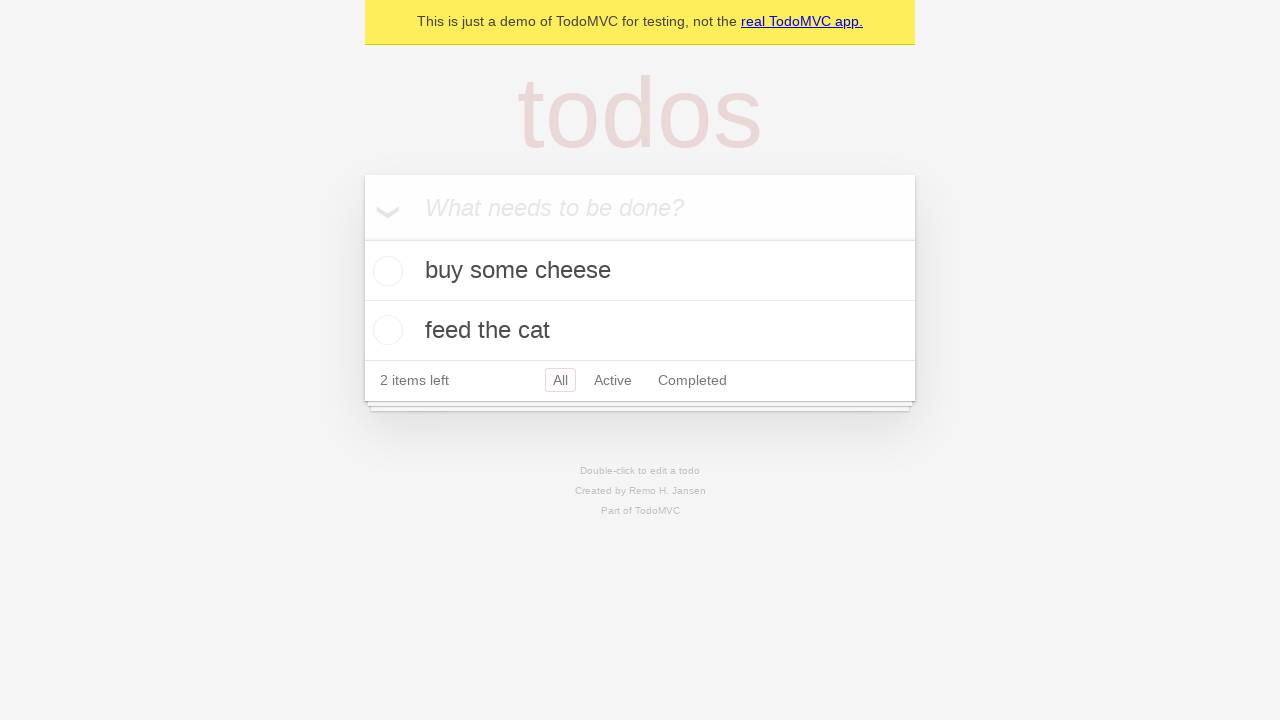

Filled input field with 'book a doctors appointment' on internal:attr=[placeholder="What needs to be done?"i]
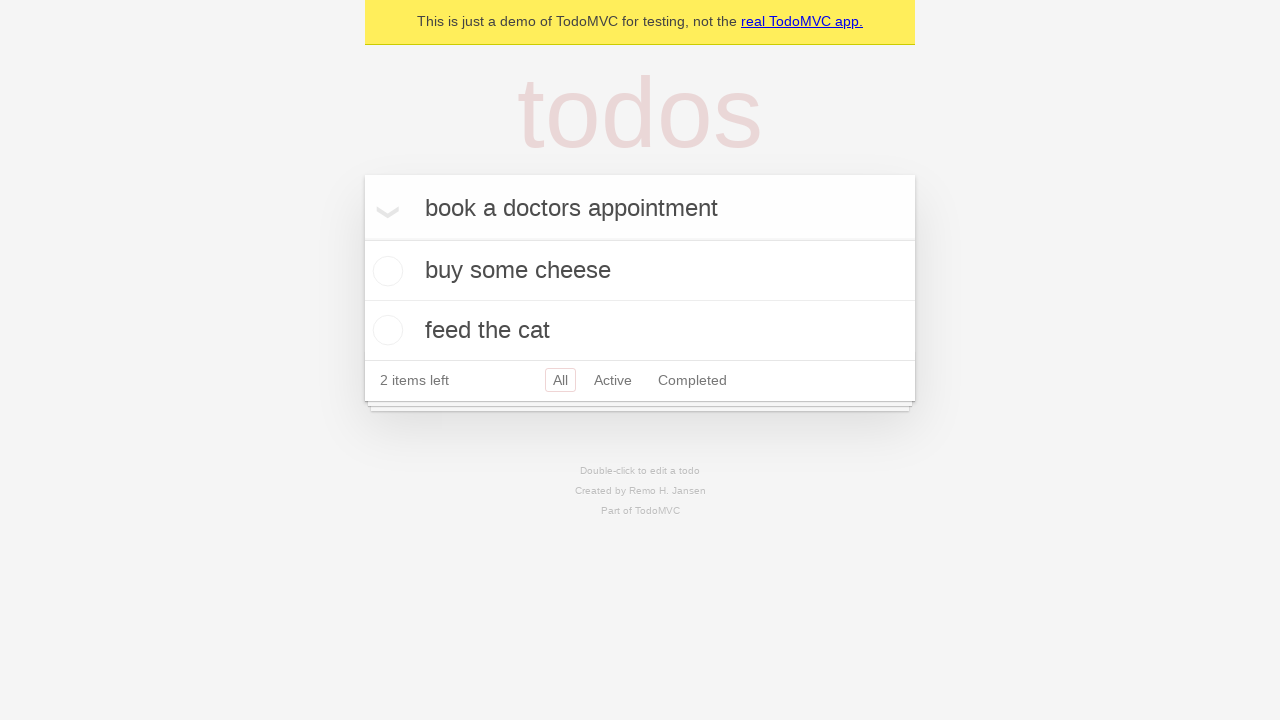

Pressed Enter to create third todo on internal:attr=[placeholder="What needs to be done?"i]
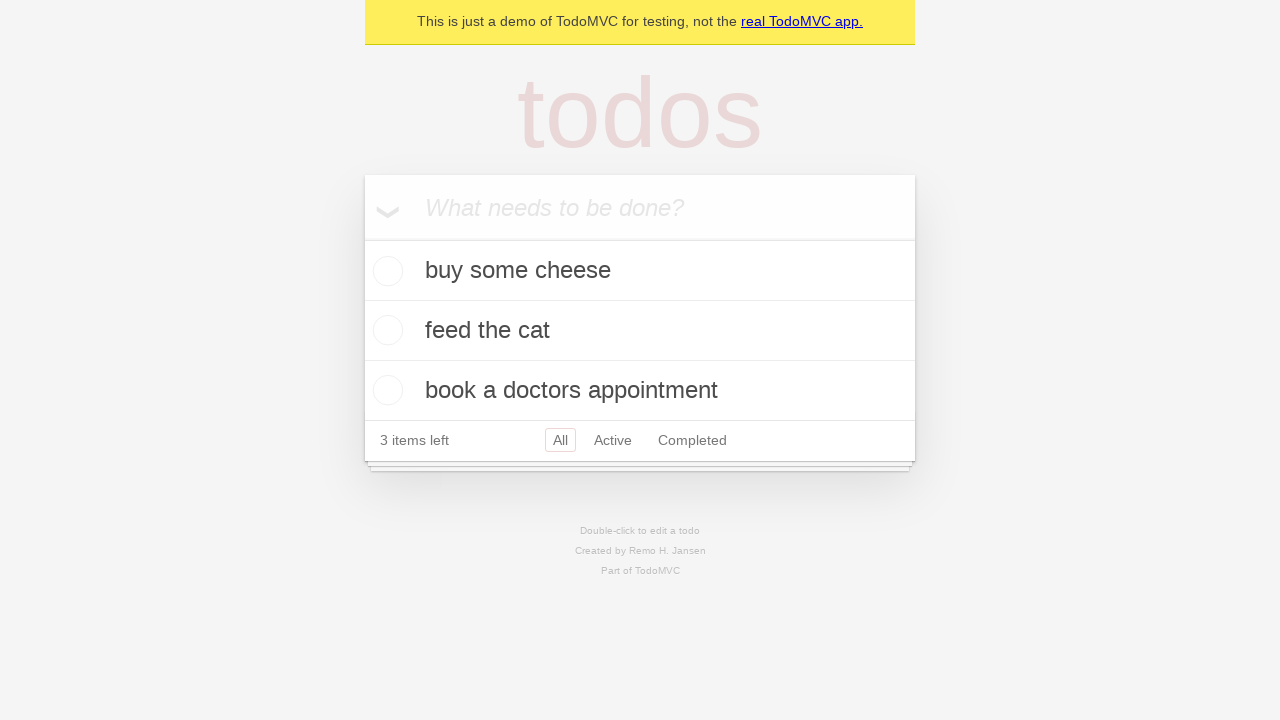

Double-clicked second todo item to enter edit mode at (640, 331) on .todo-list li >> nth=1
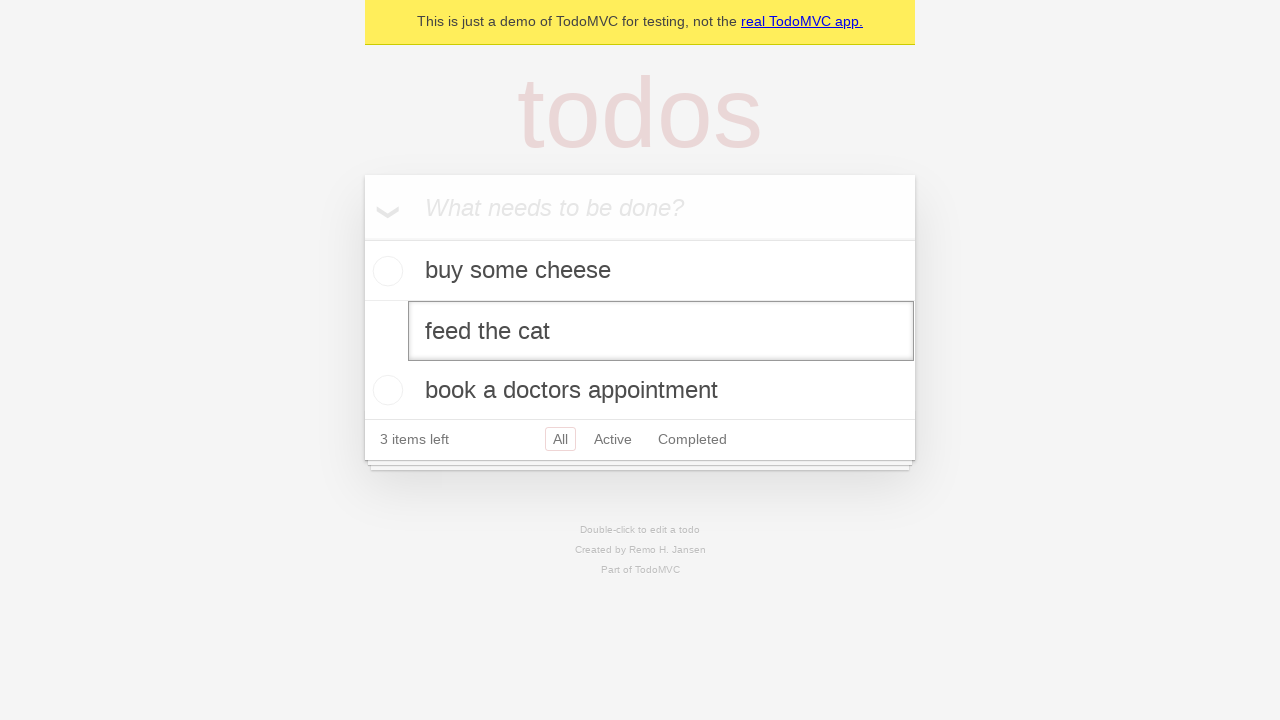

Edit input field became visible on second todo item
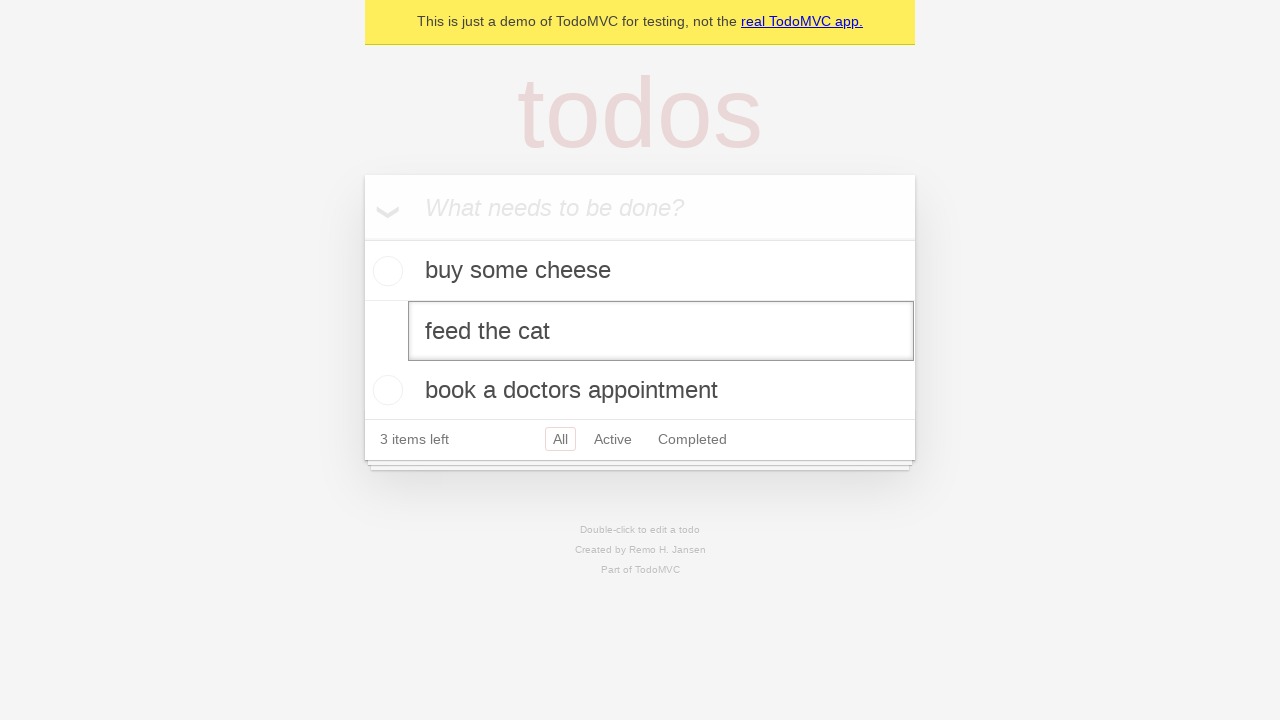

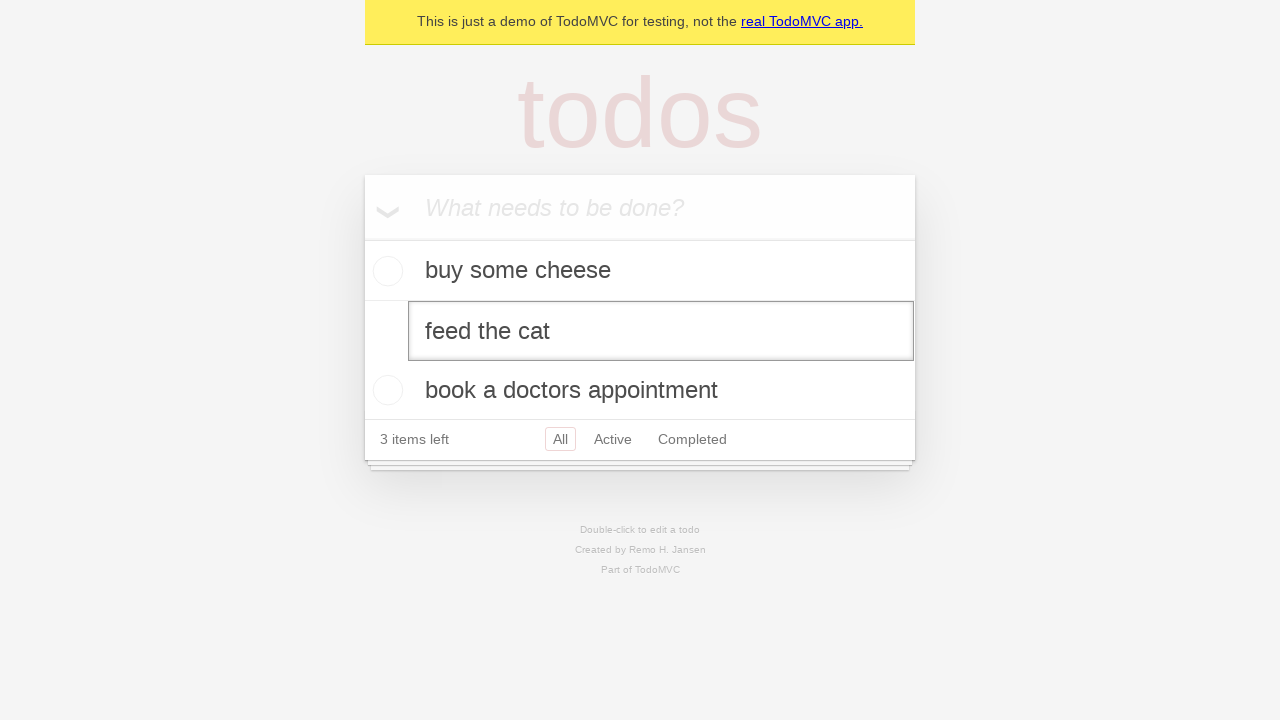